Tests the complete e-commerce flow on Demoblaze: adds multiple phones to cart, removes one item, proceeds to checkout, fills in order details, and completes the purchase.

Starting URL: https://www.demoblaze.com/index.html

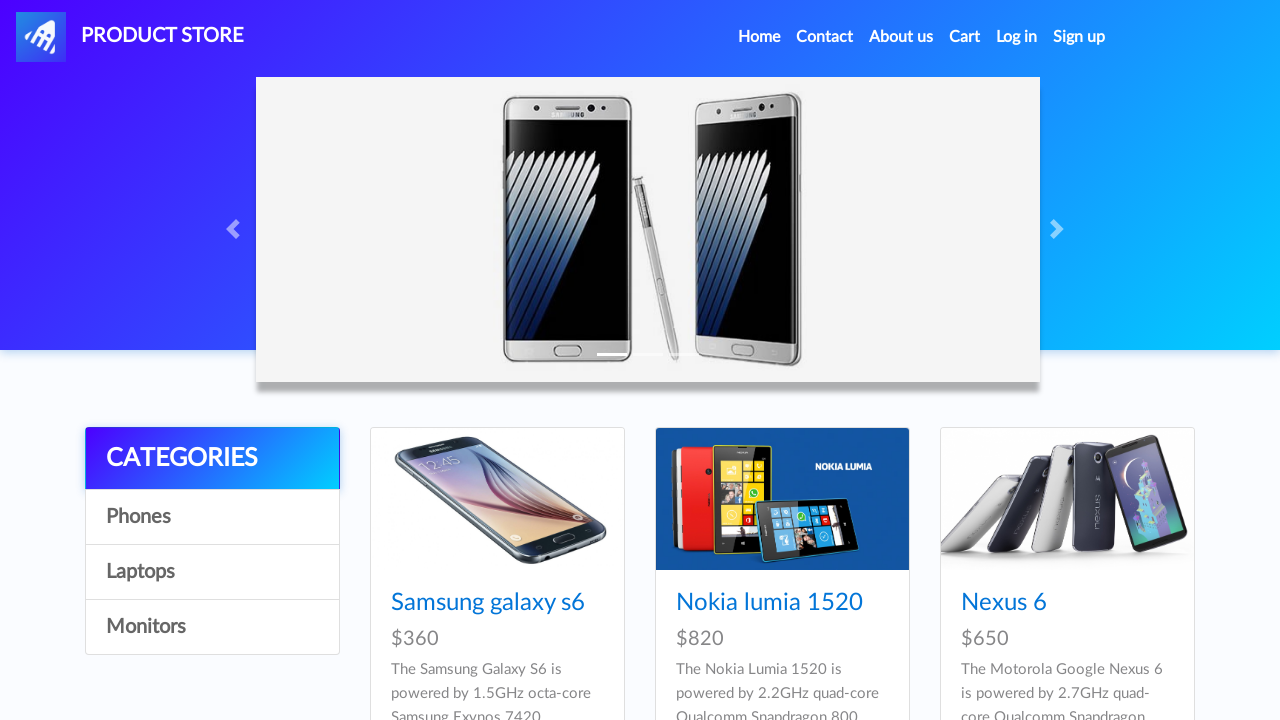

Clicked on iPhone 6 32gb product at (752, 361) on a:has-text('Iphone 6 32gb')
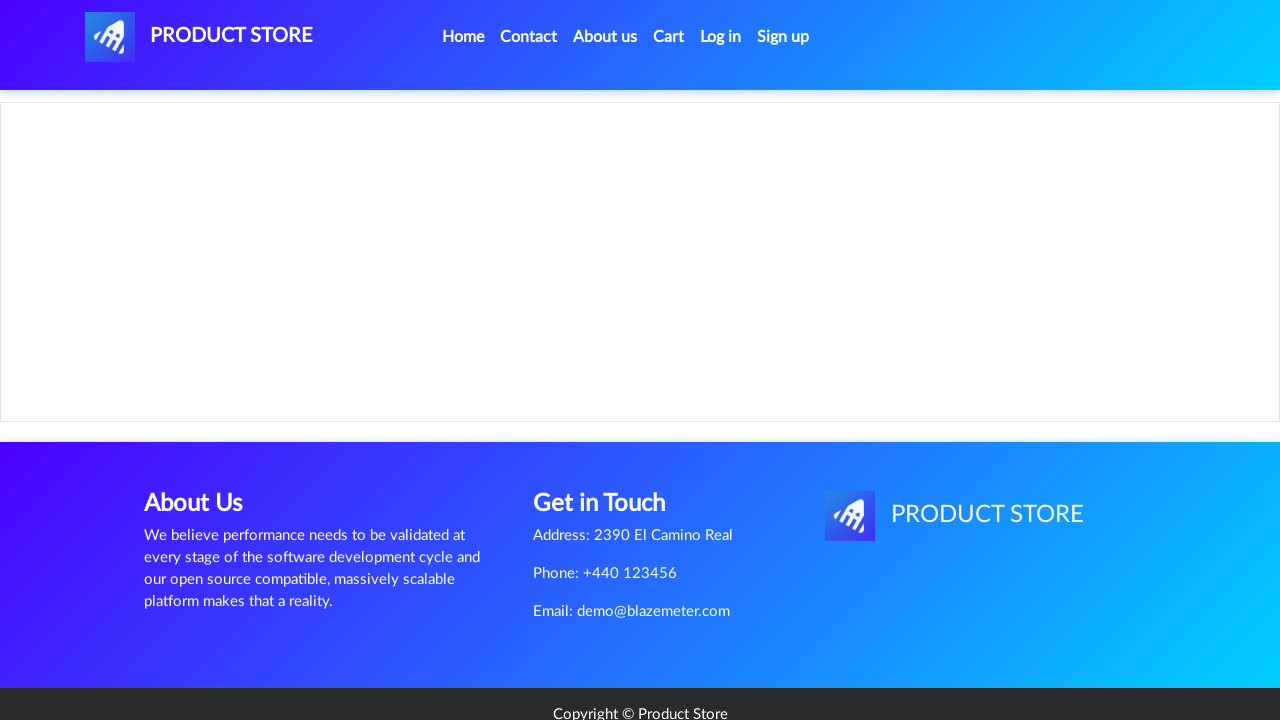

Add to cart button loaded for iPhone 6 32gb
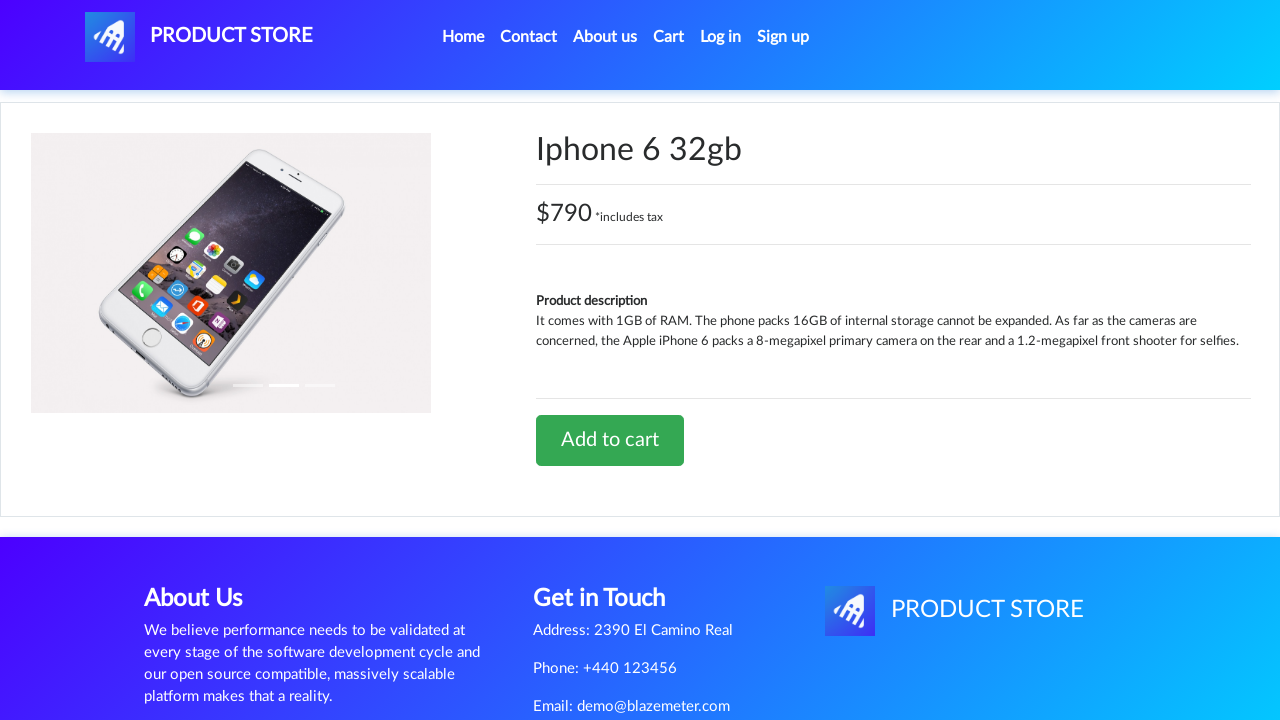

Clicked Add to cart for iPhone 6 32gb at (610, 440) on a:has-text('Add to cart')
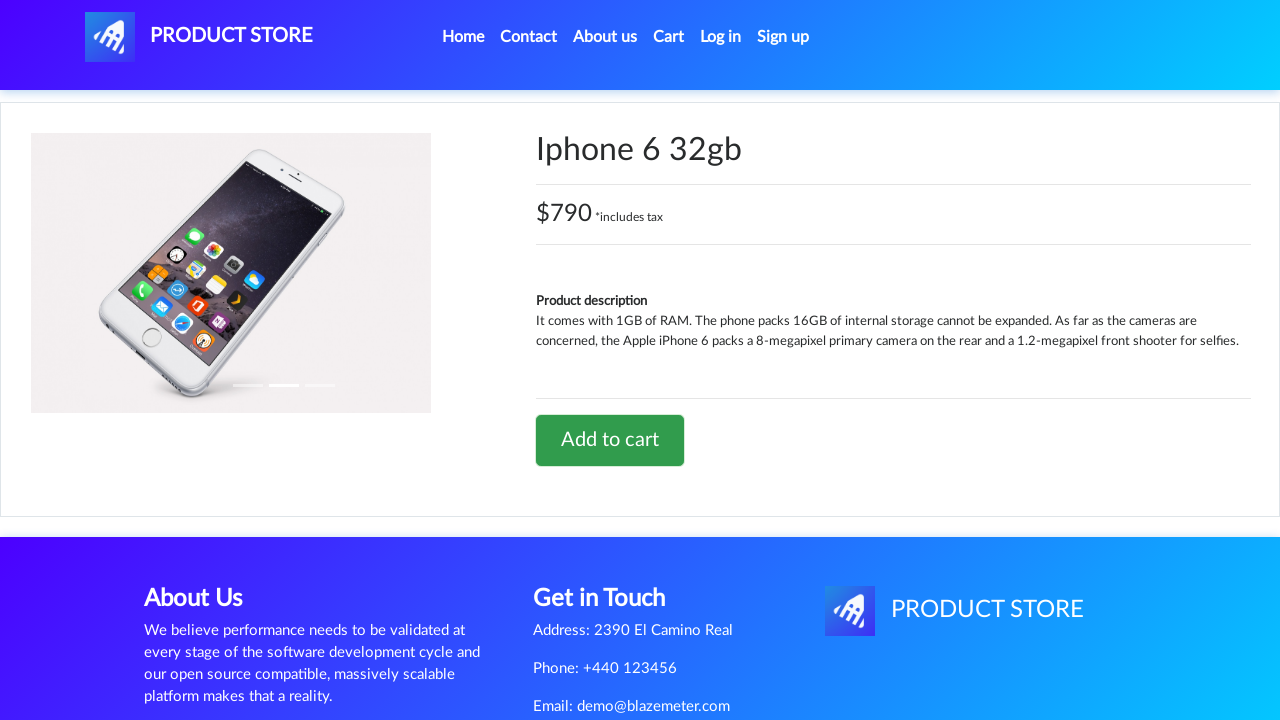

Waited for cart update
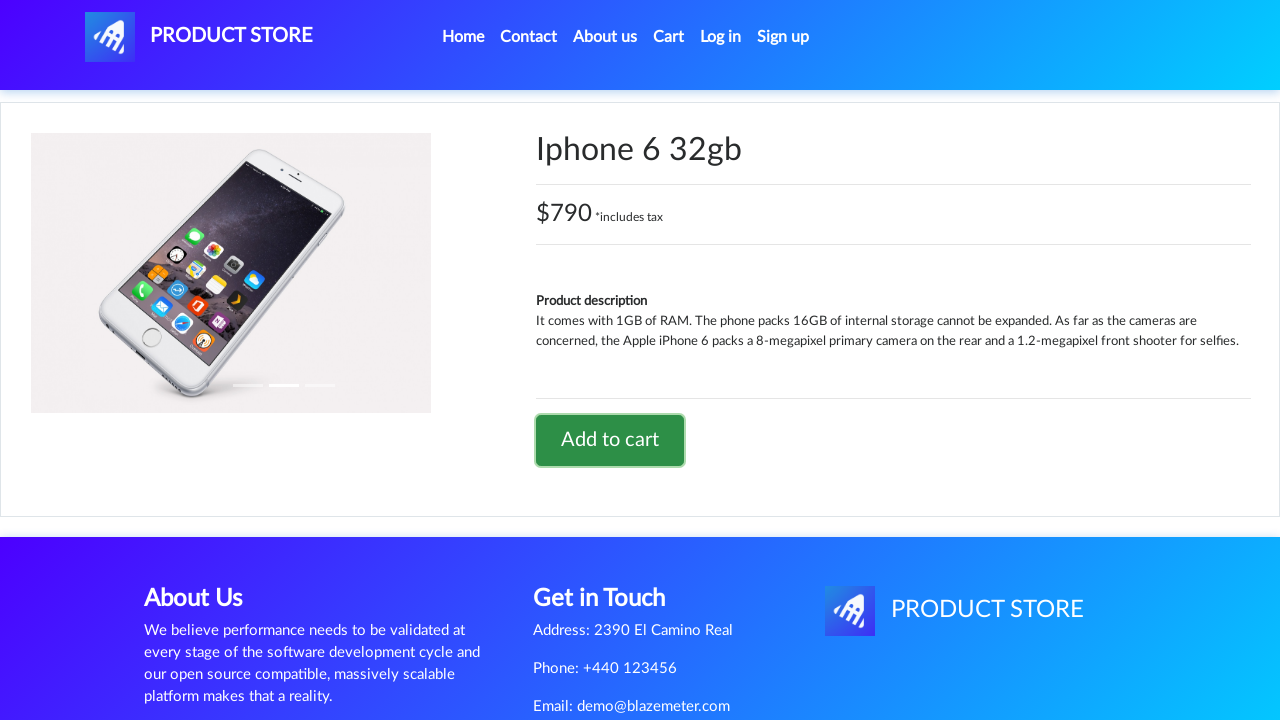

Accepted confirmation dialog for first product
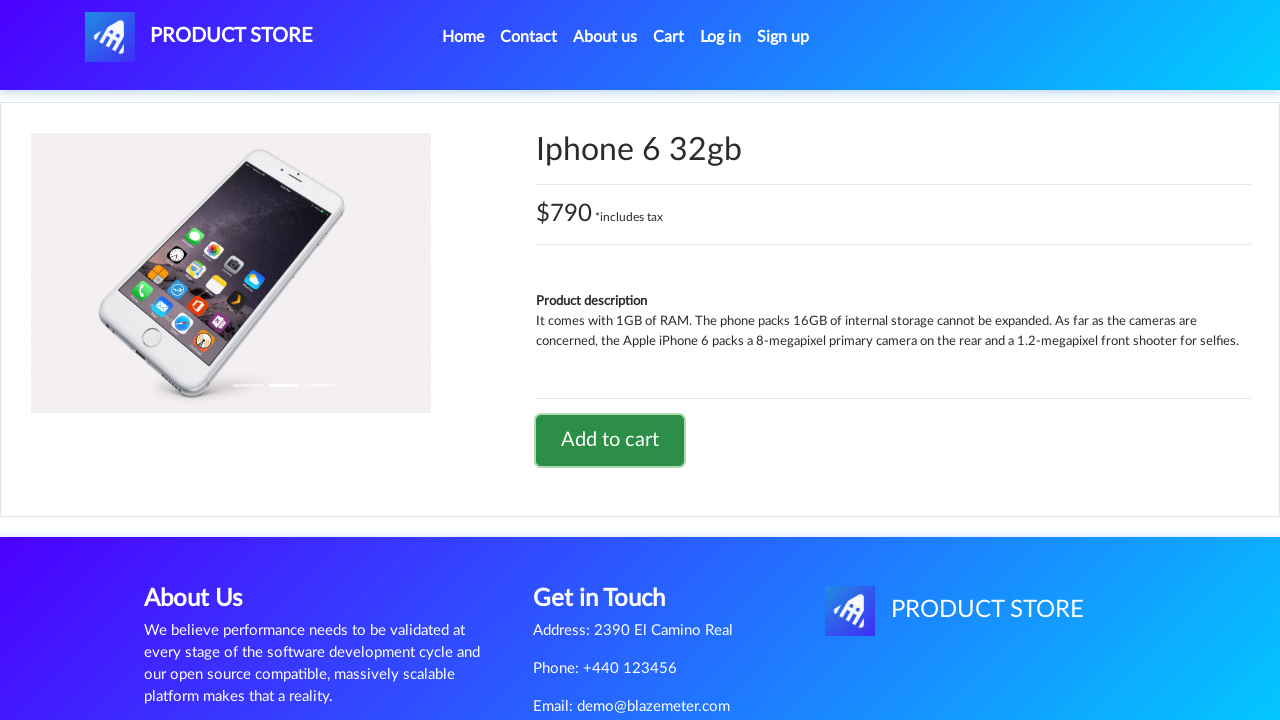

Navigated back to home page at (463, 37) on li.nav-item.active a.nav-link
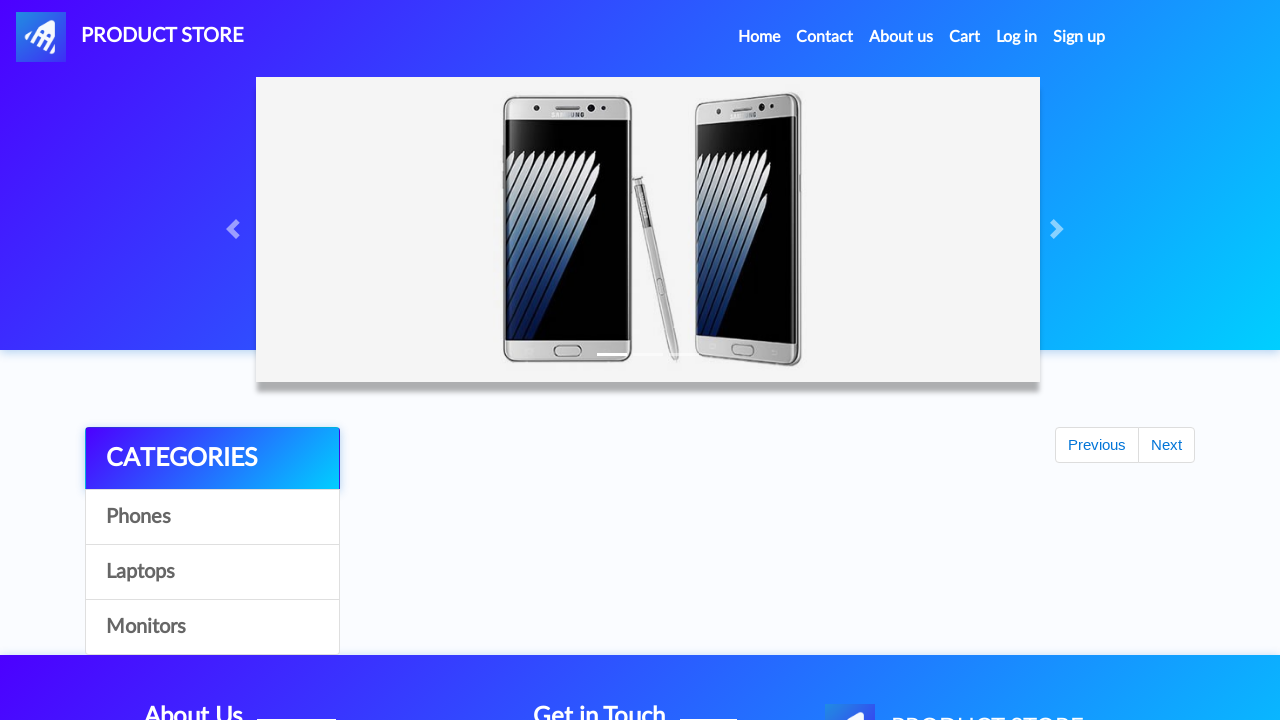

Waited for home page to load
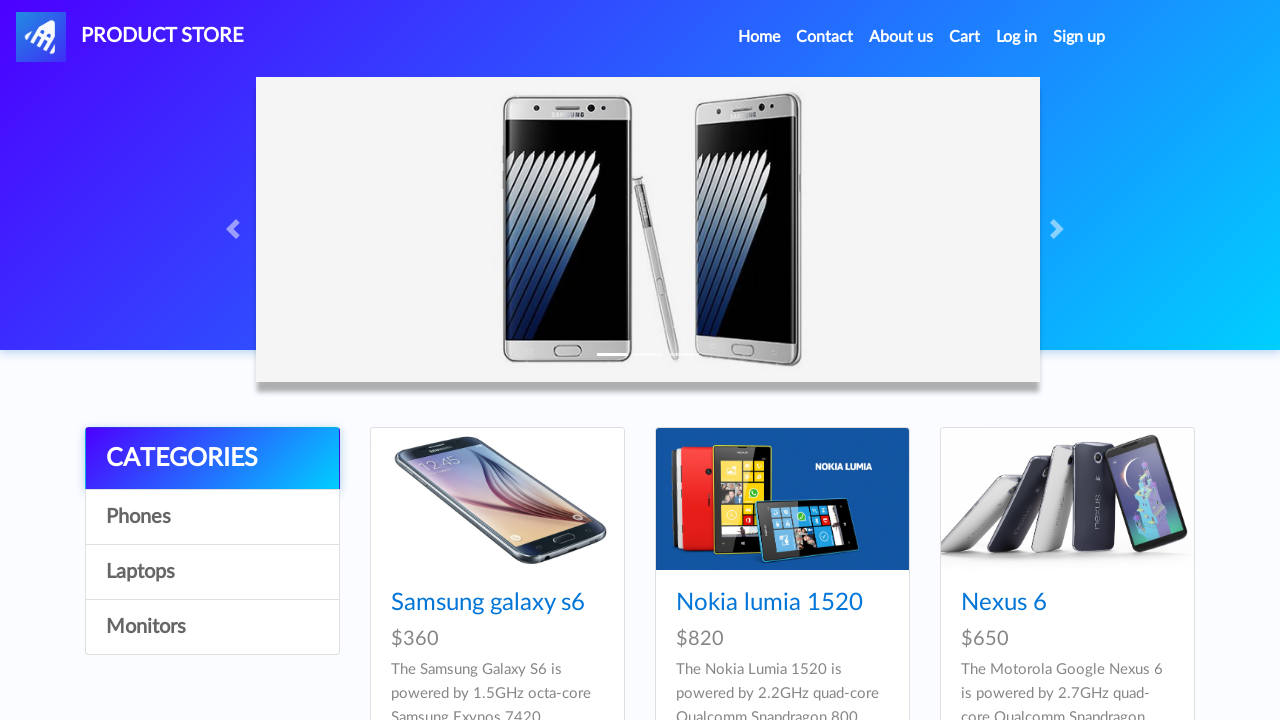

Clicked on Nexus 6 product at (1004, 603) on a:has-text('Nexus 6')
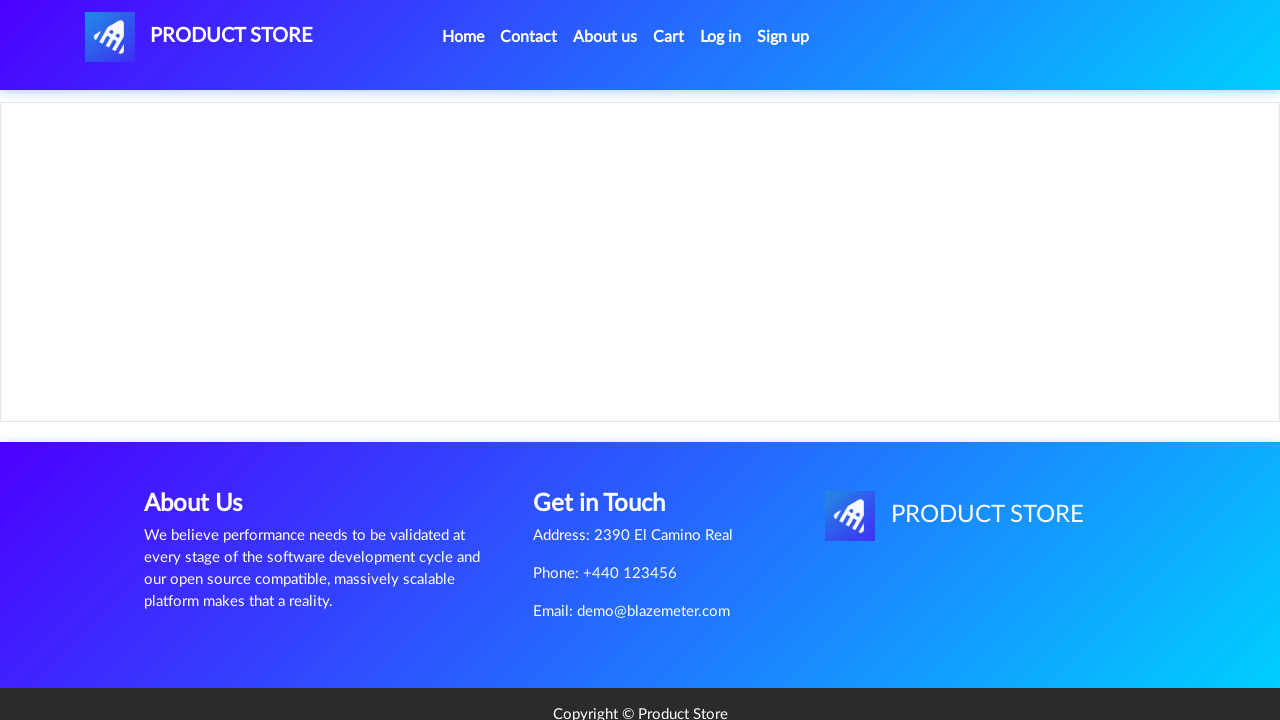

Add to cart button loaded for Nexus 6
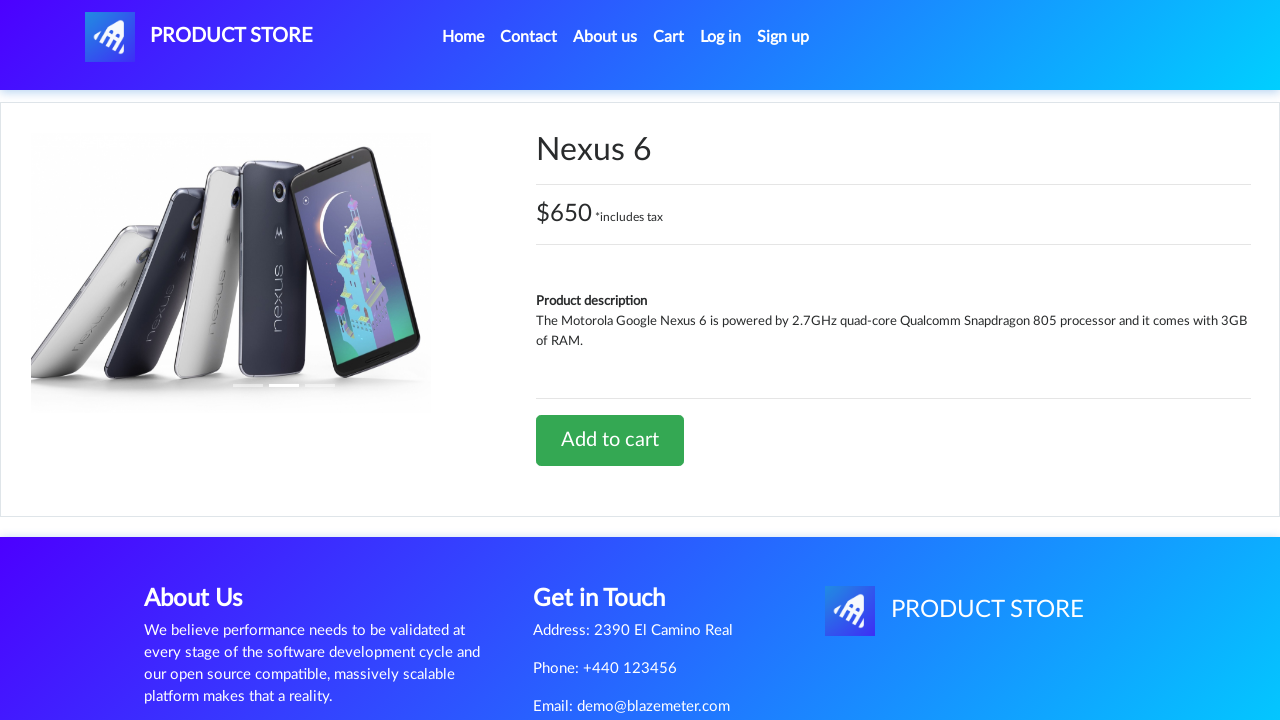

Clicked Add to cart for Nexus 6 at (610, 440) on a:has-text('Add to cart')
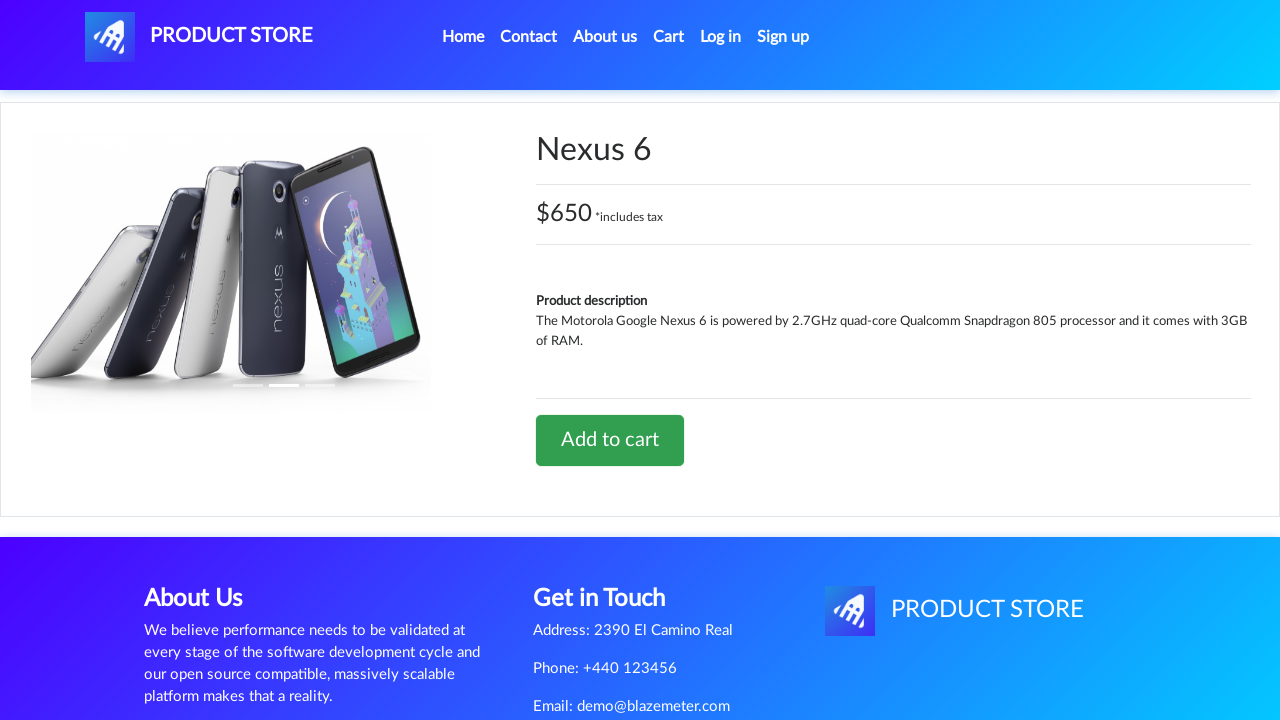

Waited for cart update
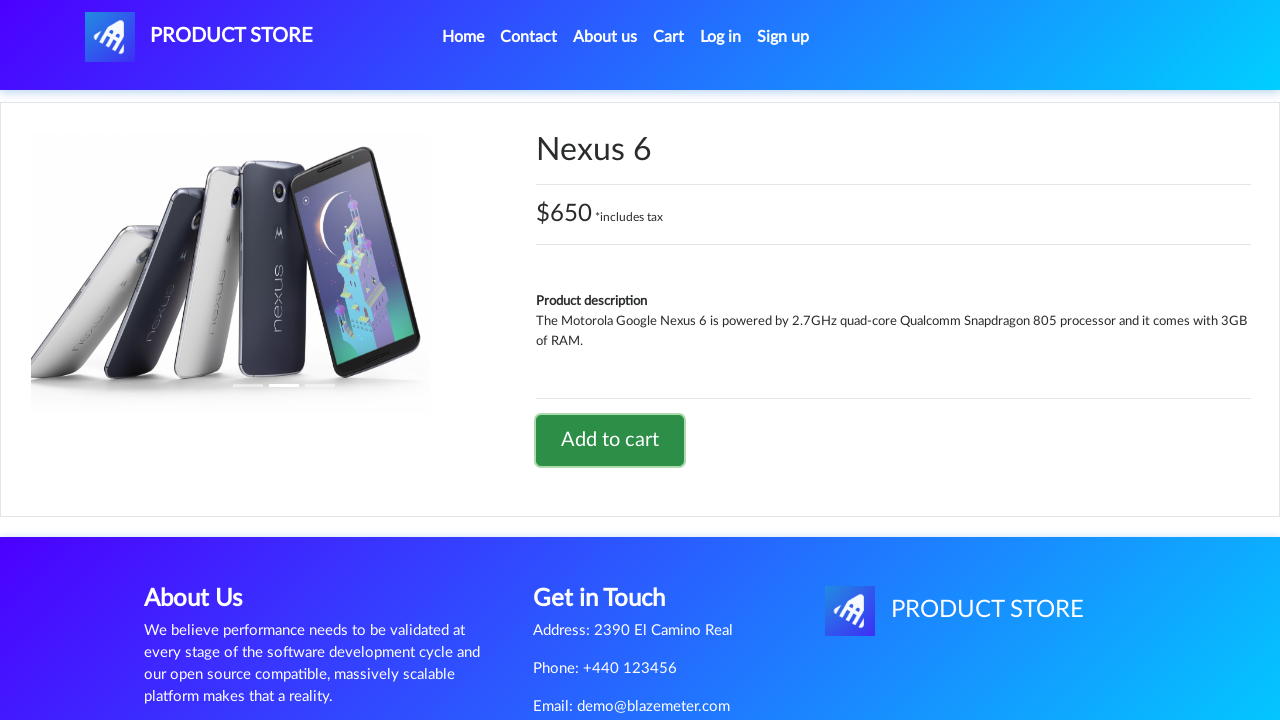

Navigated back to home page at (463, 37) on li.nav-item.active a.nav-link
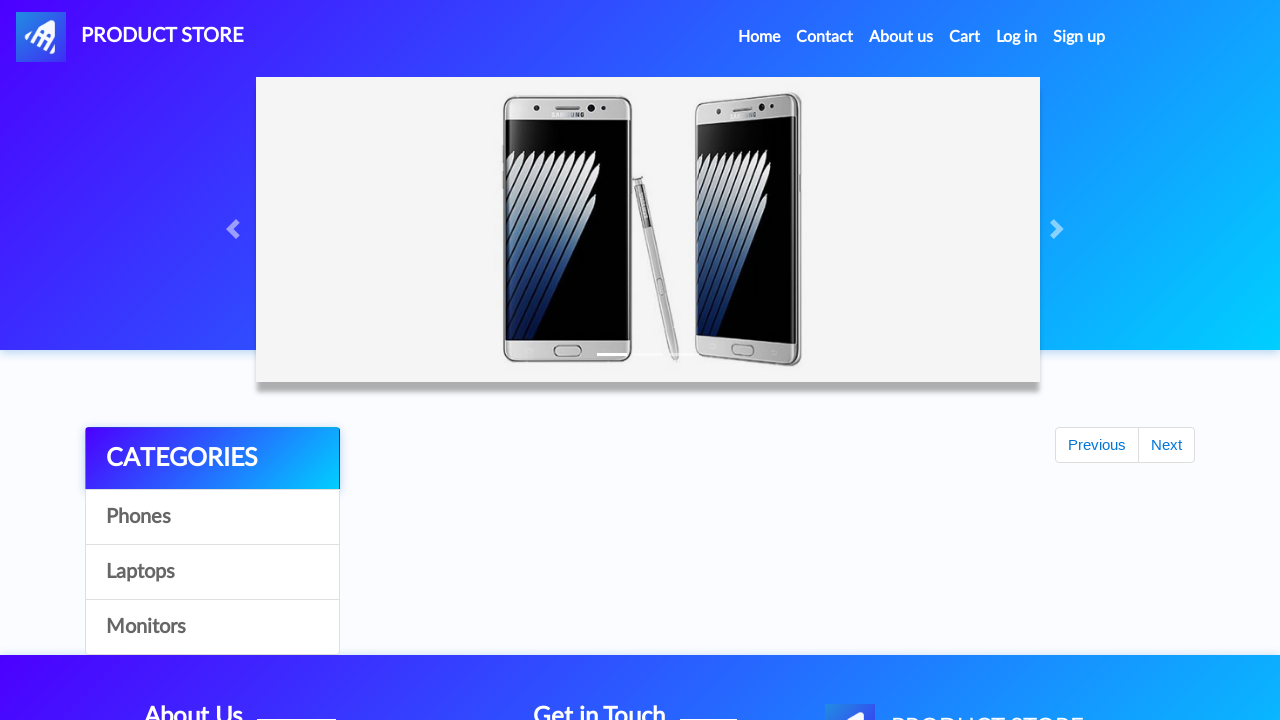

Waited for home page to load
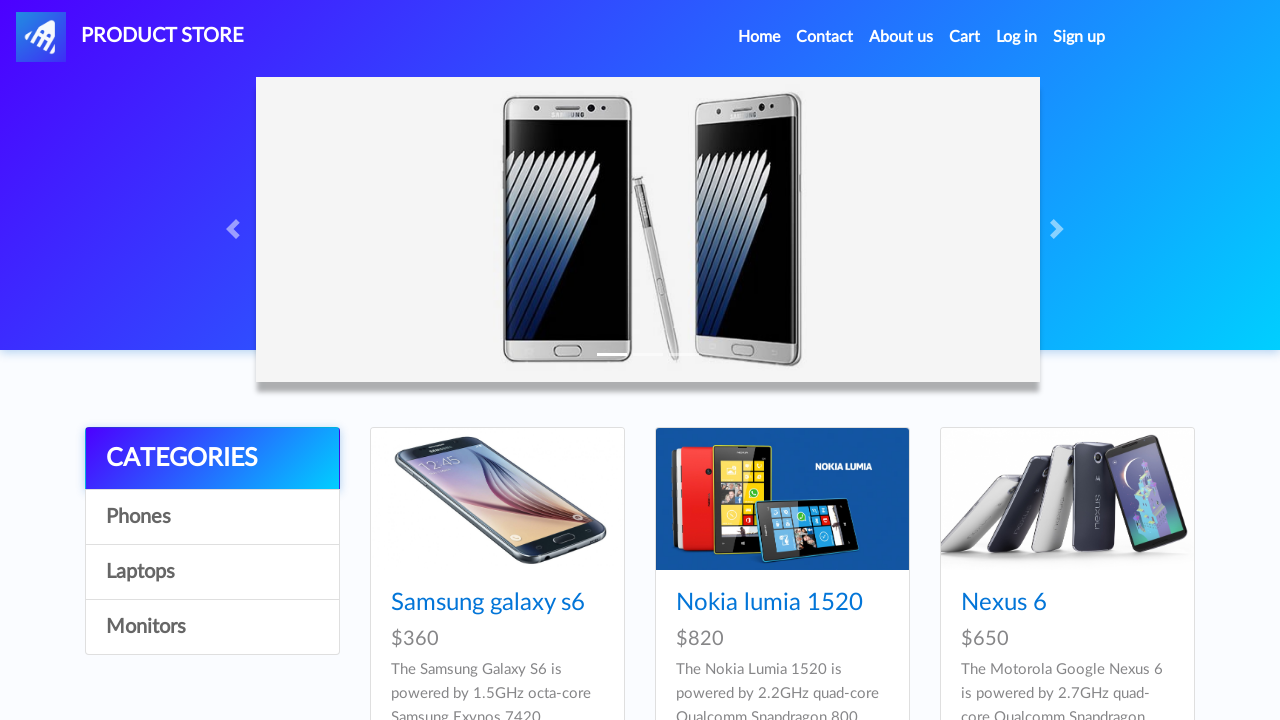

Clicked on Nokia Lumia 1520 product at (769, 603) on a:has-text('Nokia lumia 1520')
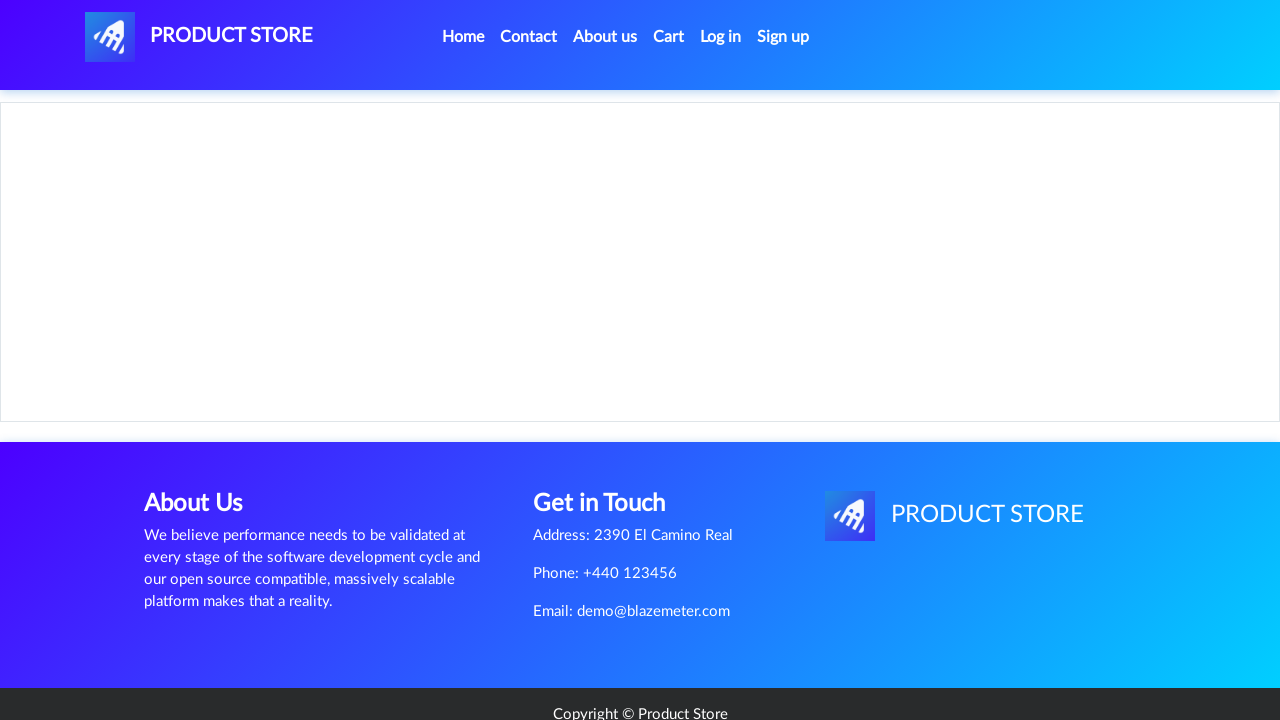

Add to cart button loaded for Nokia Lumia 1520
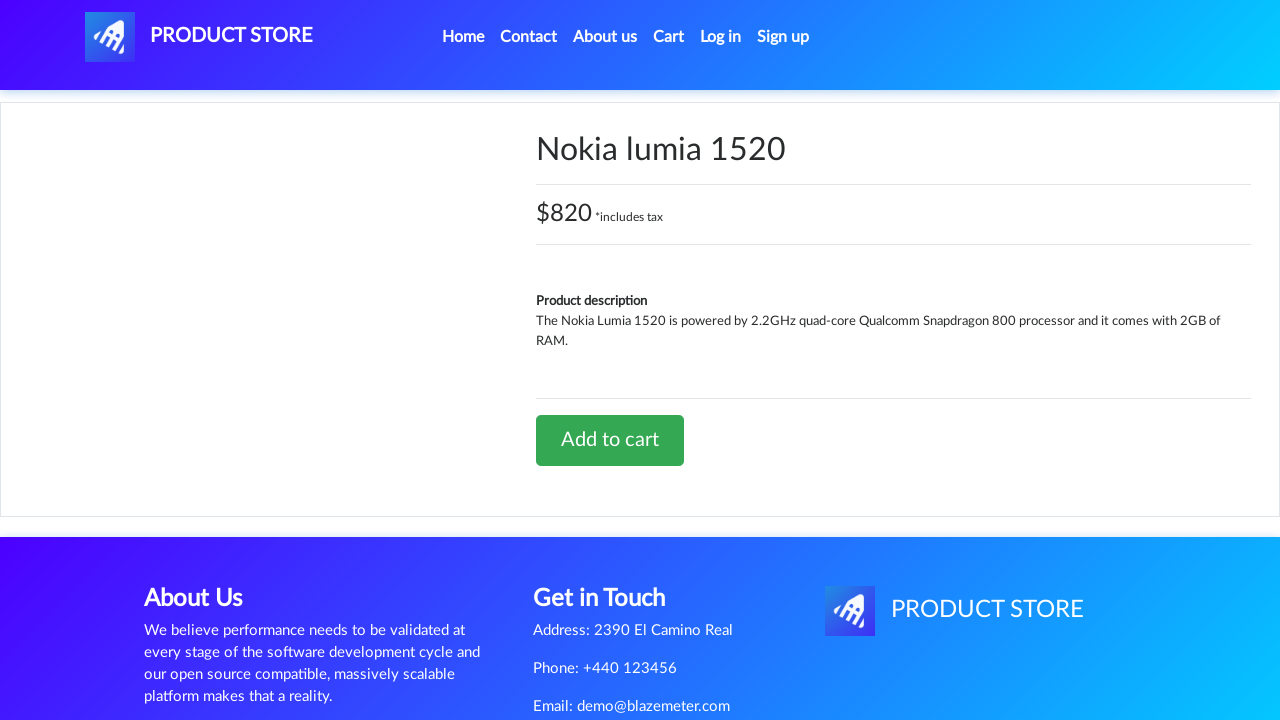

Clicked Add to cart for Nokia Lumia 1520 at (610, 440) on a:has-text('Add to cart')
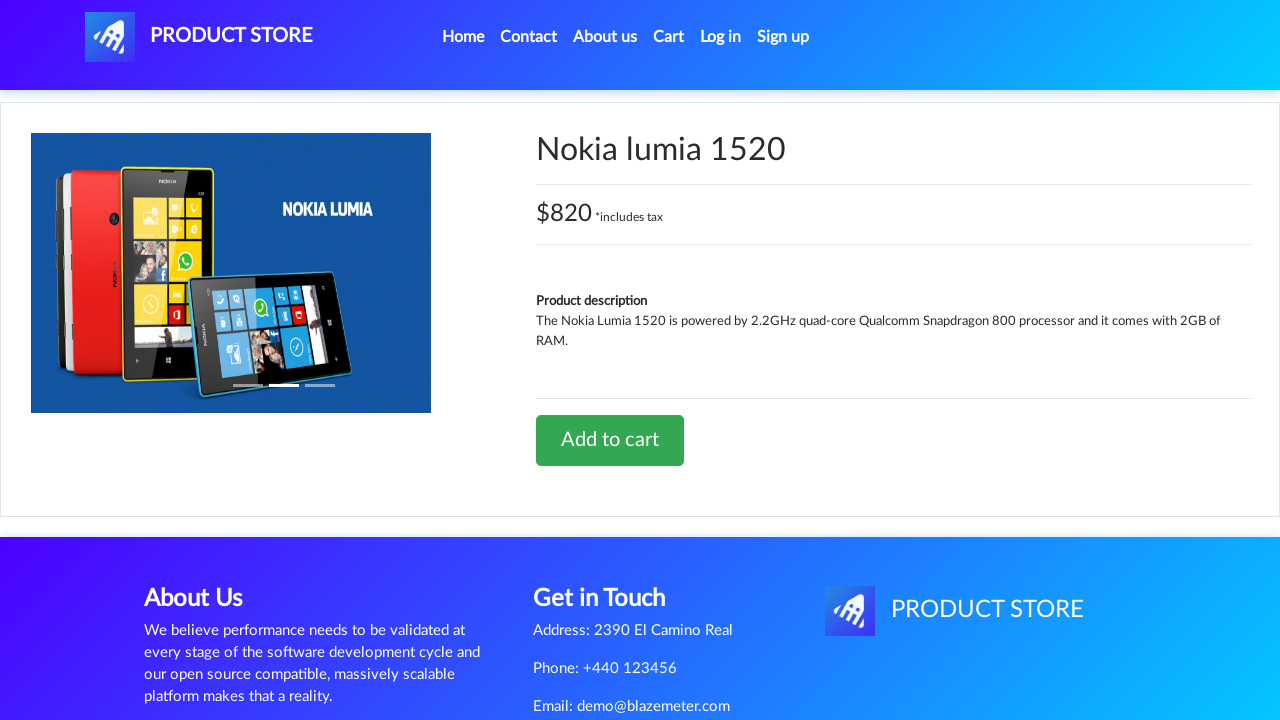

Waited for cart update
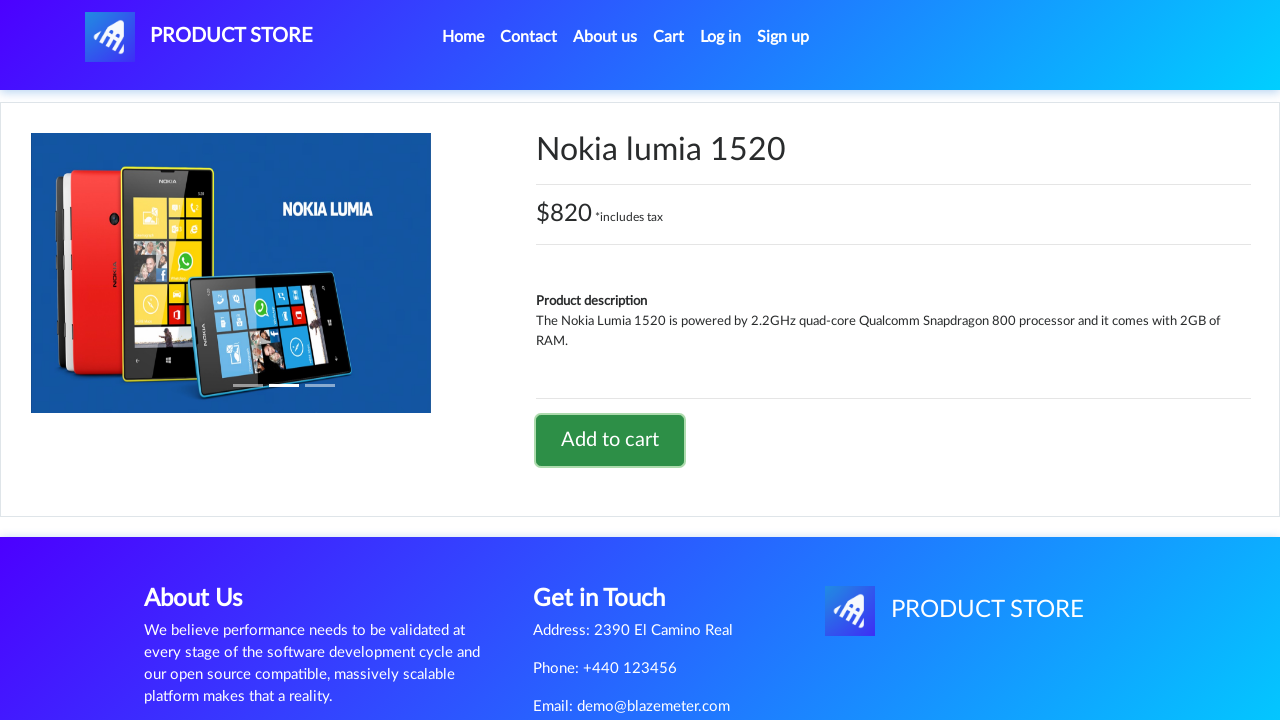

Navigated back to home page at (463, 37) on li.nav-item.active a.nav-link
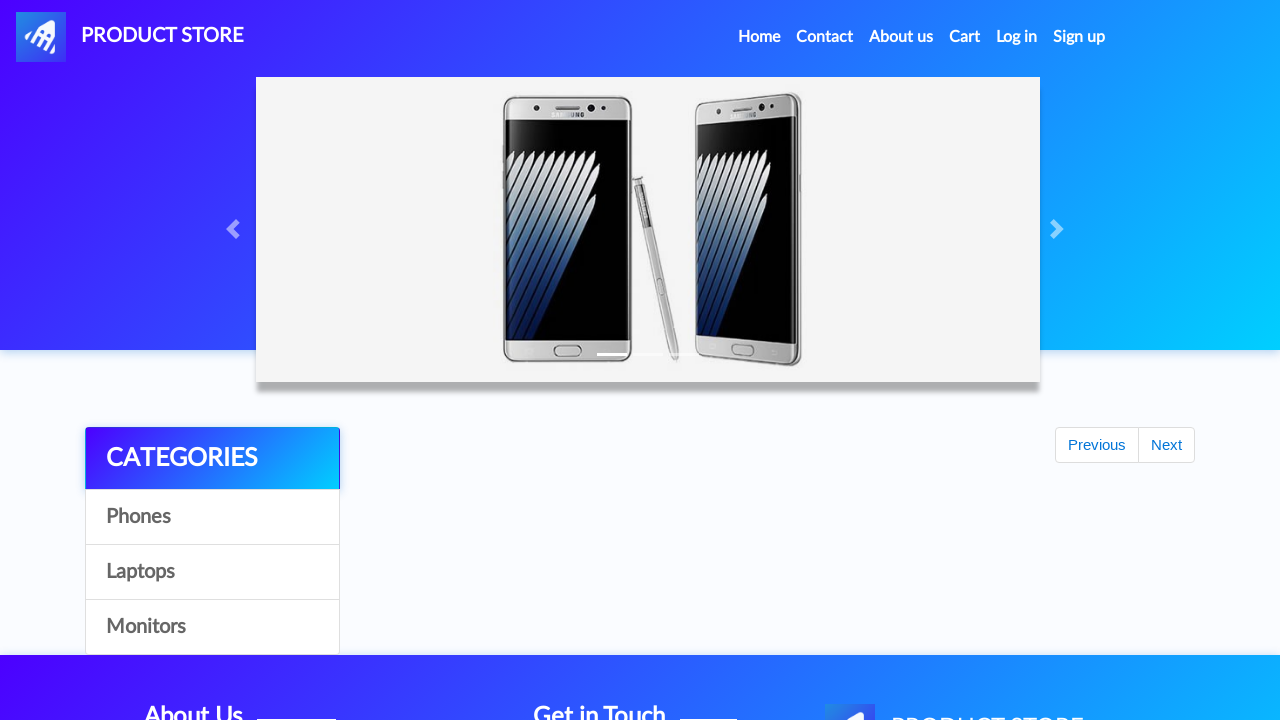

Waited for home page to load
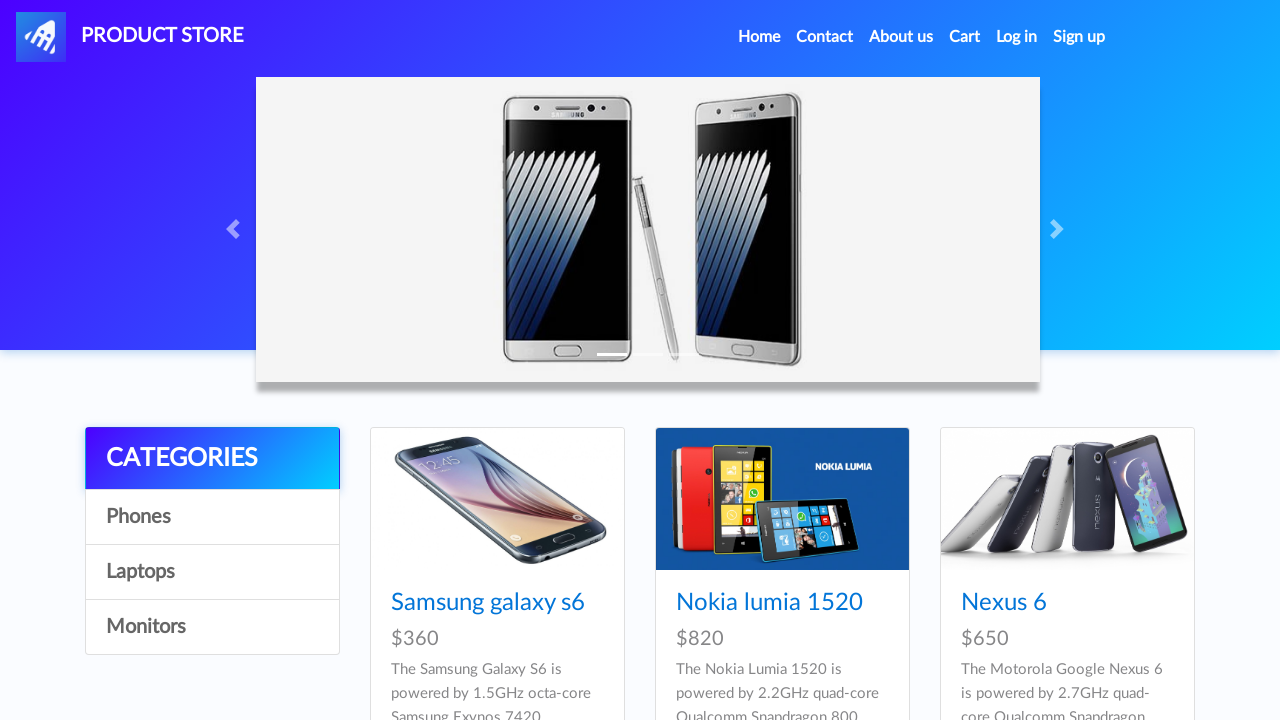

Clicked on Cart link at (965, 37) on a#cartur
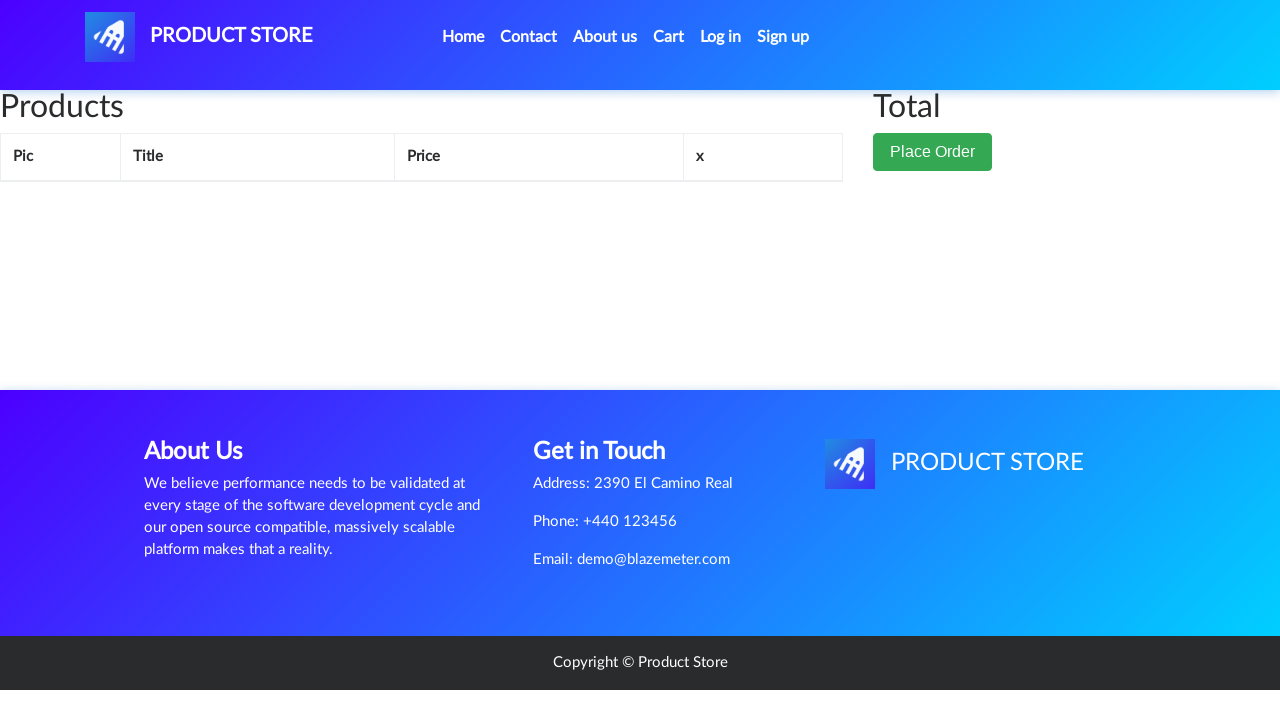

Waited for cart page to load
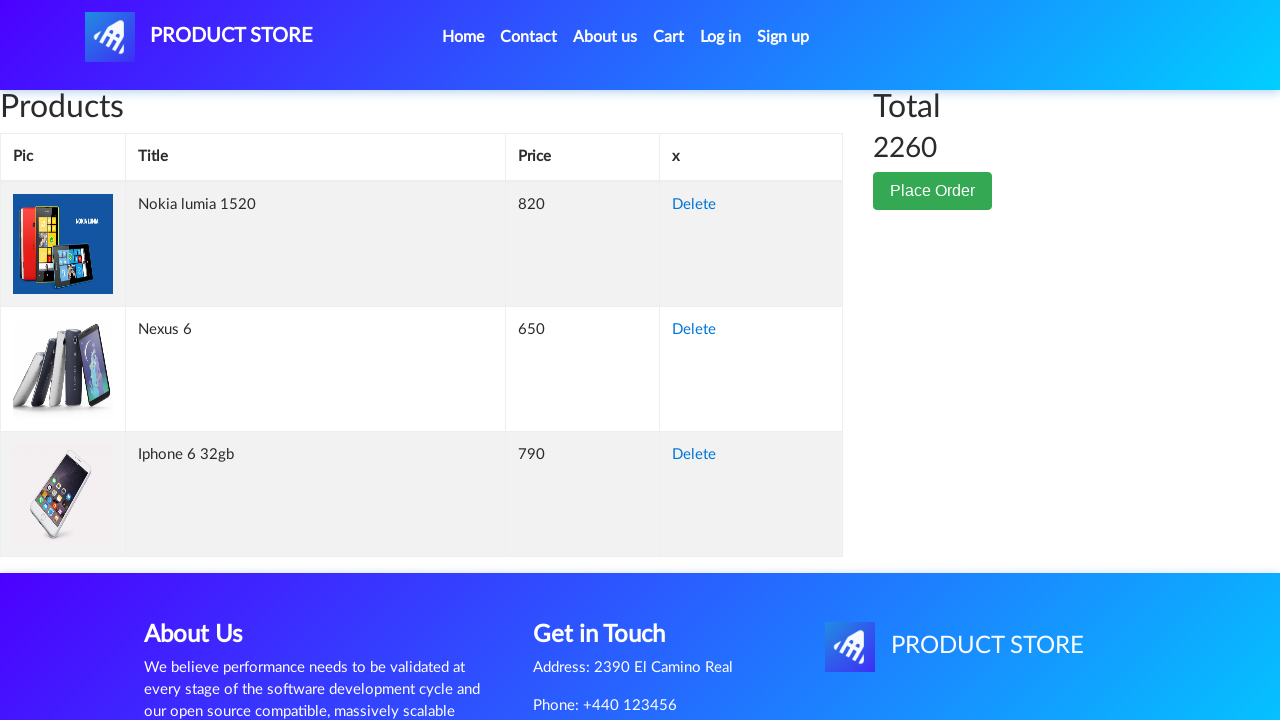

Clicked Delete button for first item in cart at (694, 205) on (//a[text()='Delete'])[1]
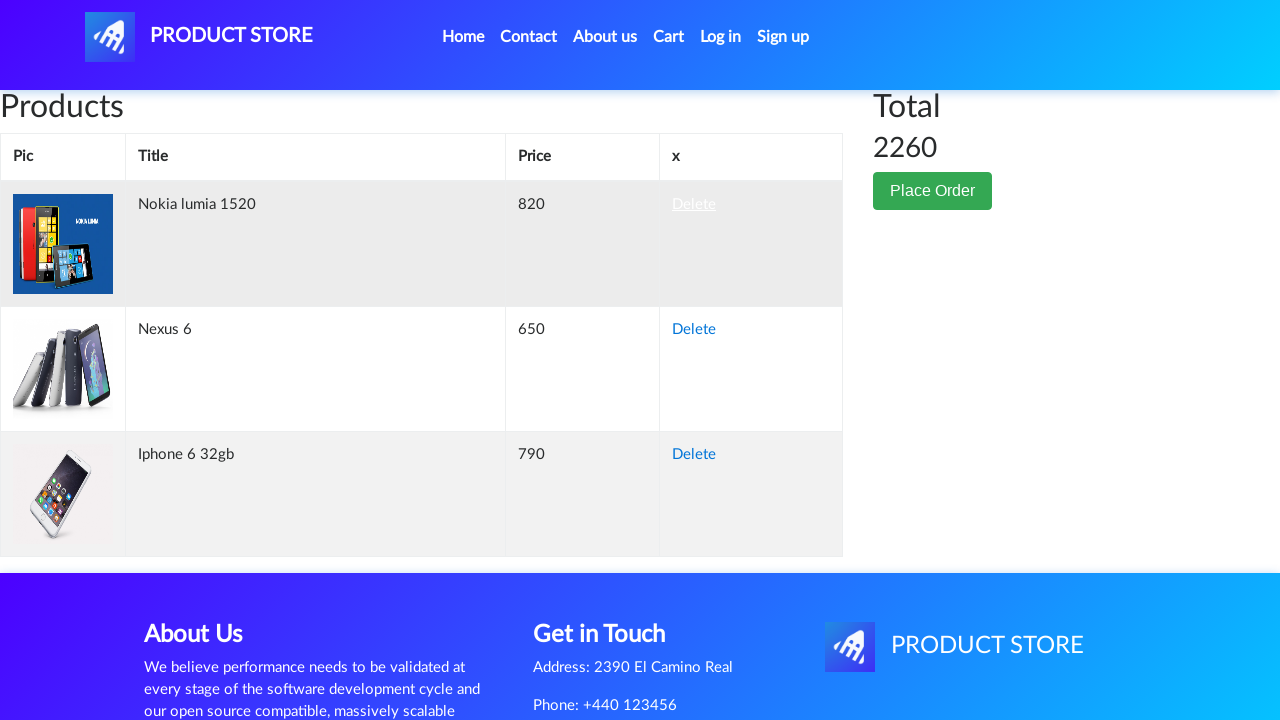

Waited for item removal confirmation
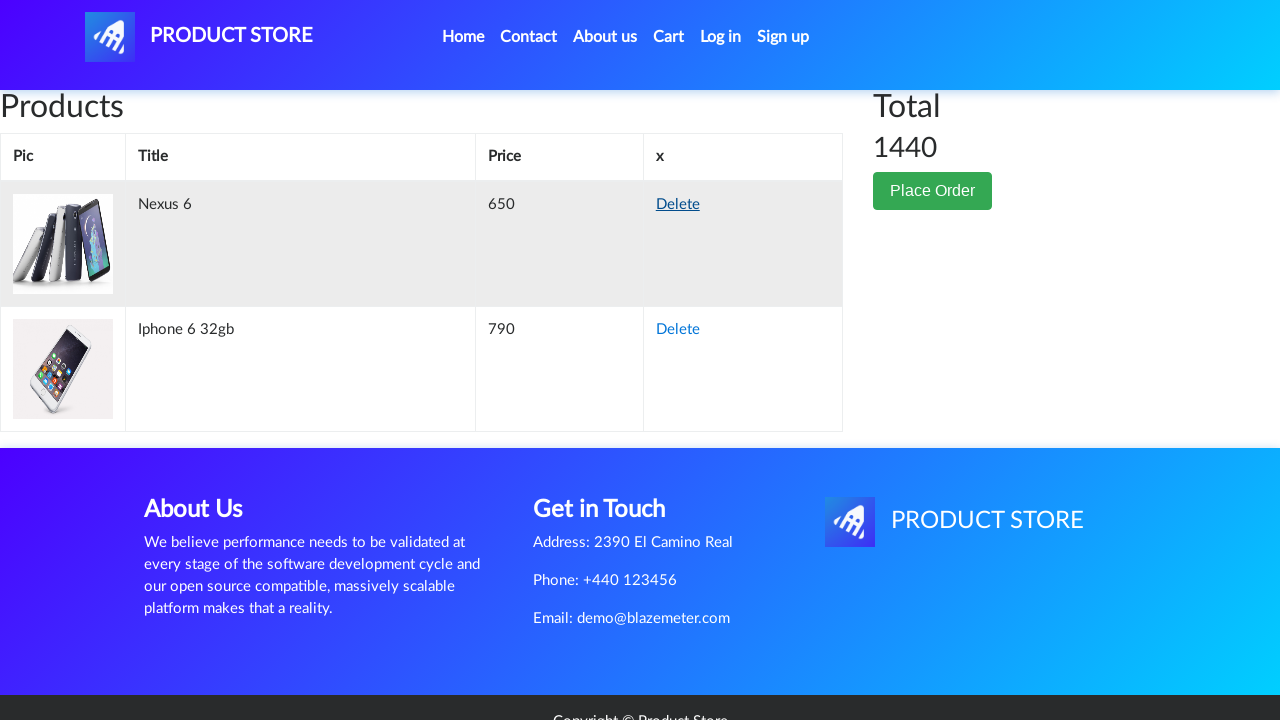

Clicked Place Order button at (933, 191) on button.btn.btn-success
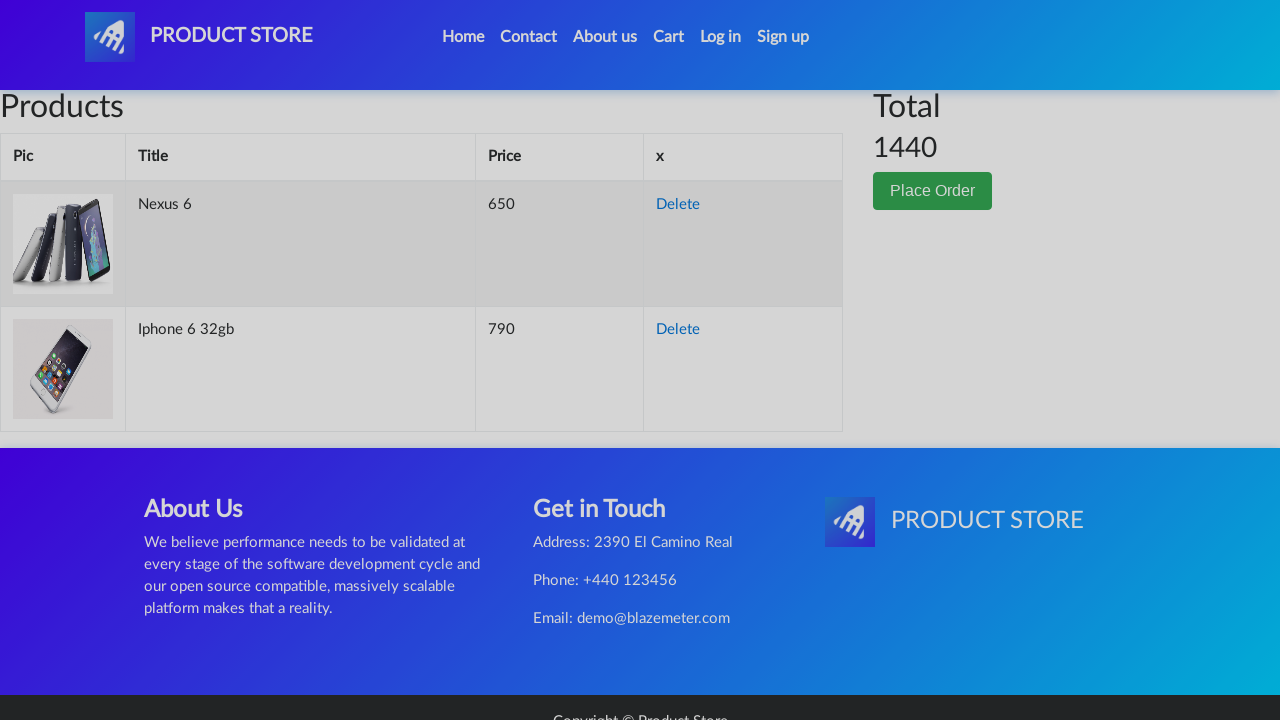

Waited for order form to load
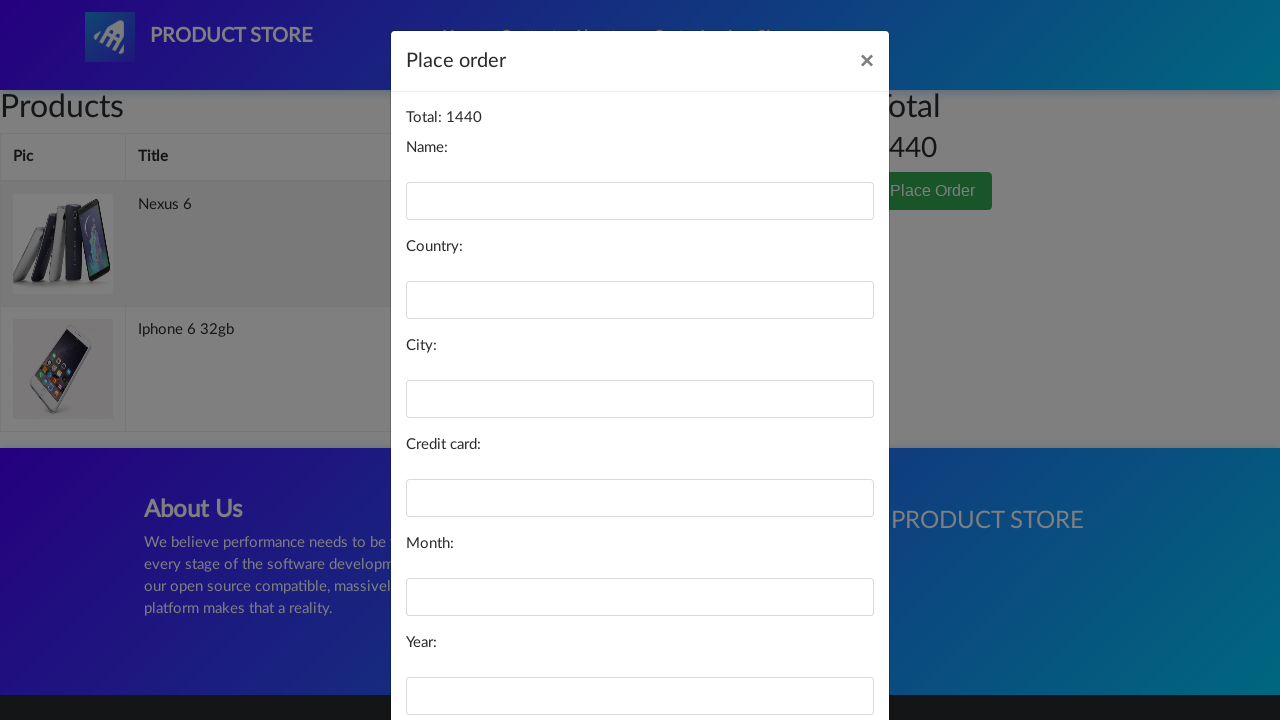

Filled name field with 'Maria Gonzalez' on #name
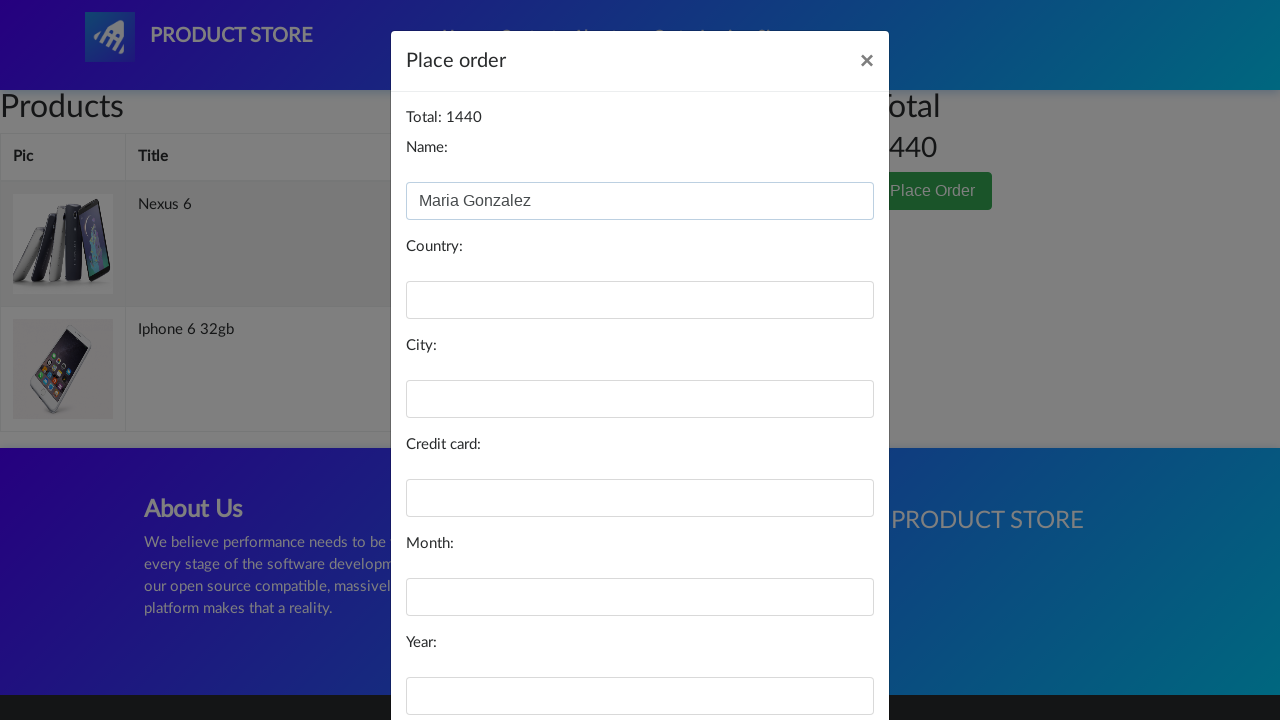

Filled country field with 'Spain' on #country
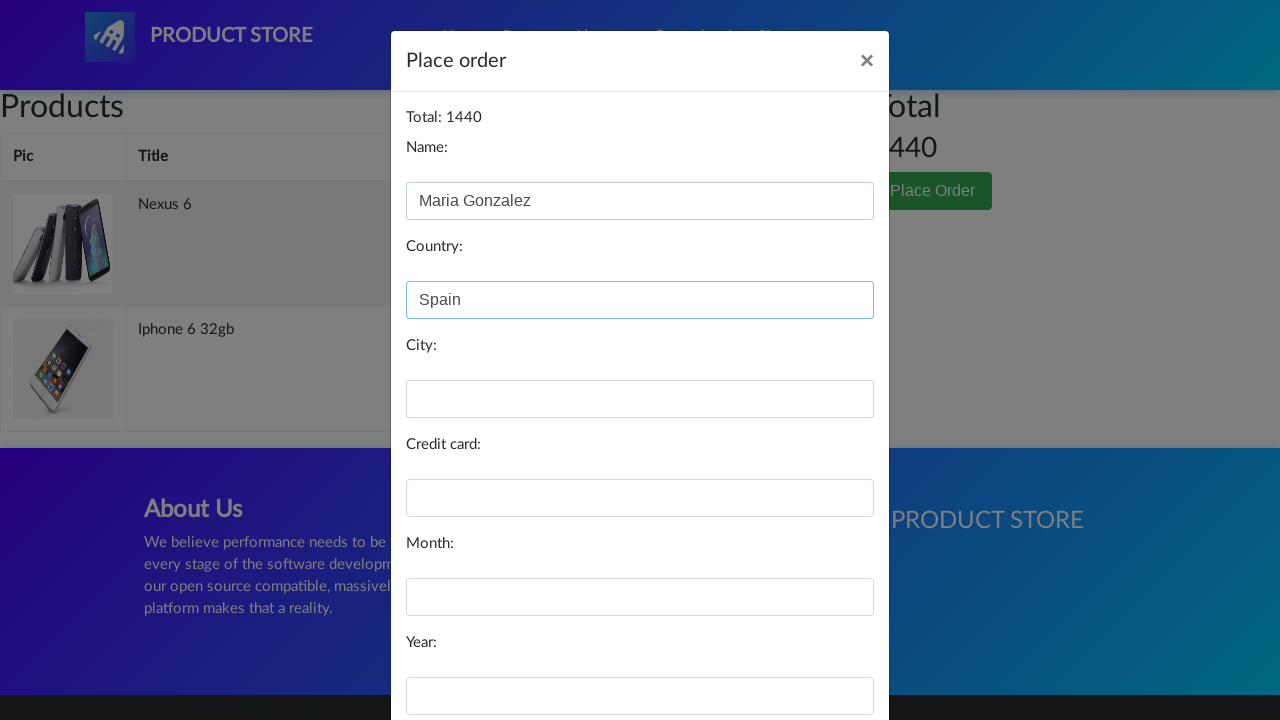

Filled city field with 'Barcelona' on #city
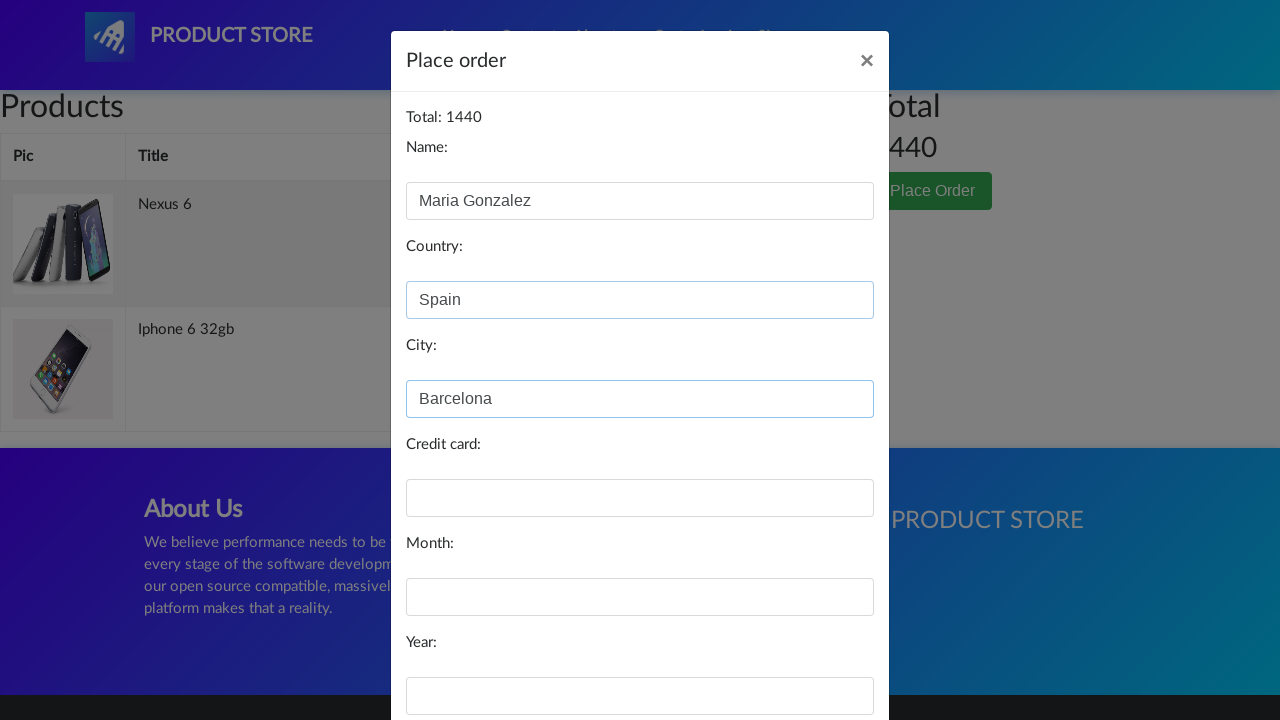

Filled card field with credit card number on #card
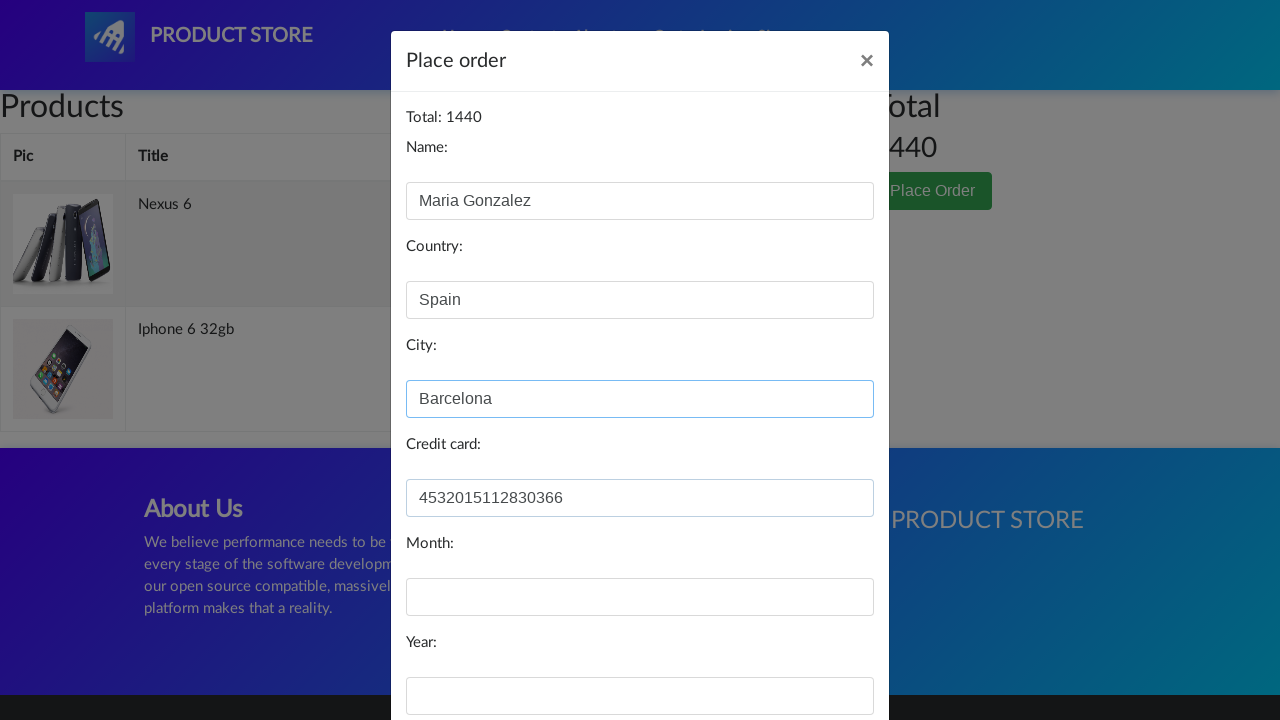

Filled month field with 'September' on #month
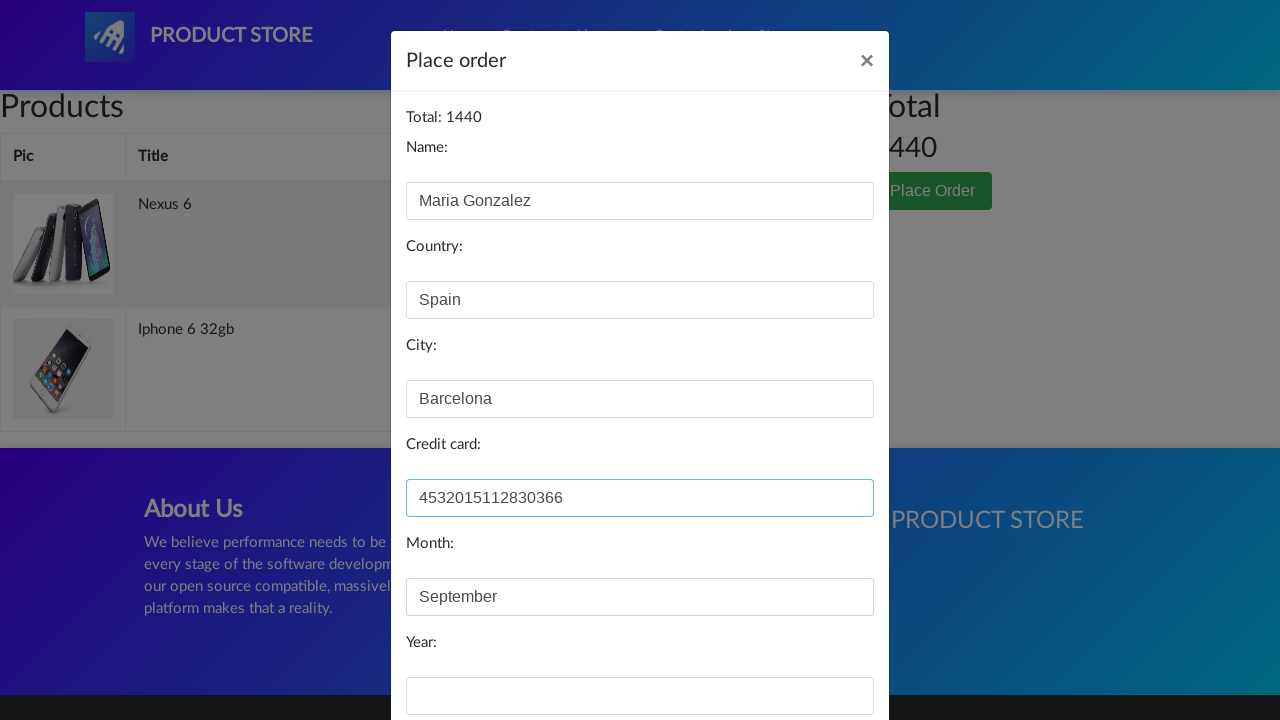

Filled year field with '2025' on #year
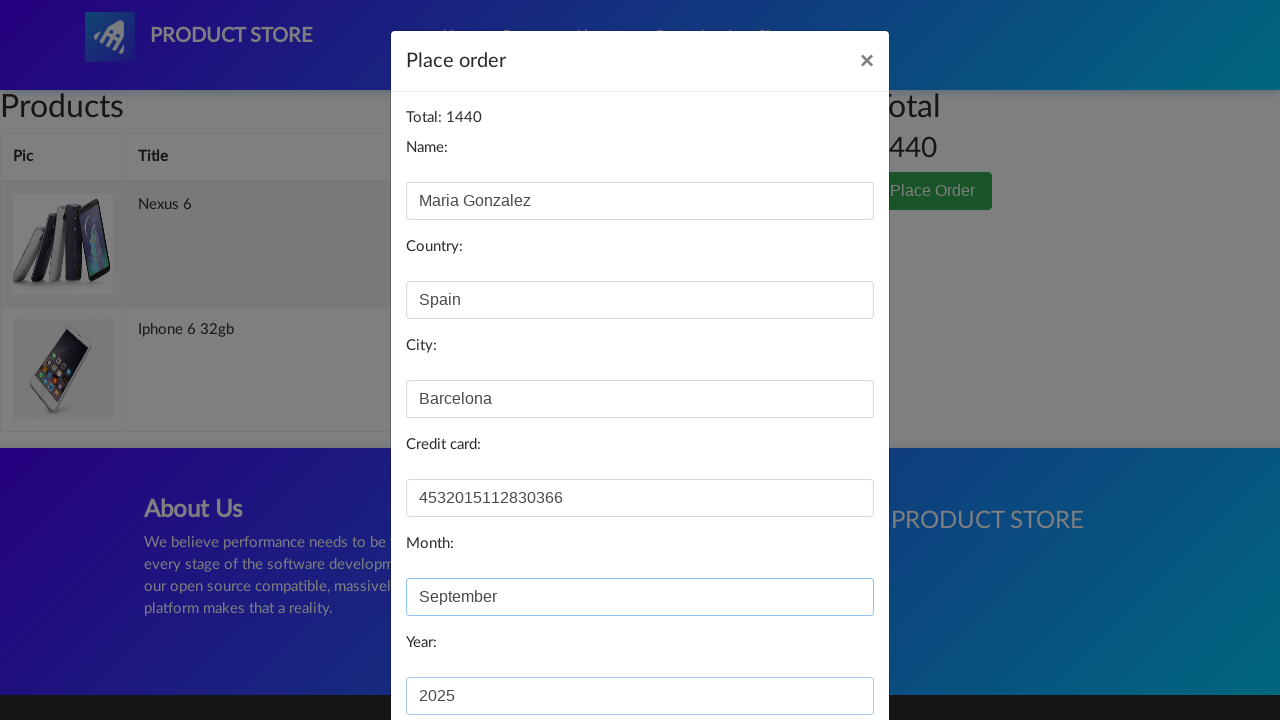

Clicked Purchase button to complete order at (823, 655) on button[onclick='purchaseOrder()']
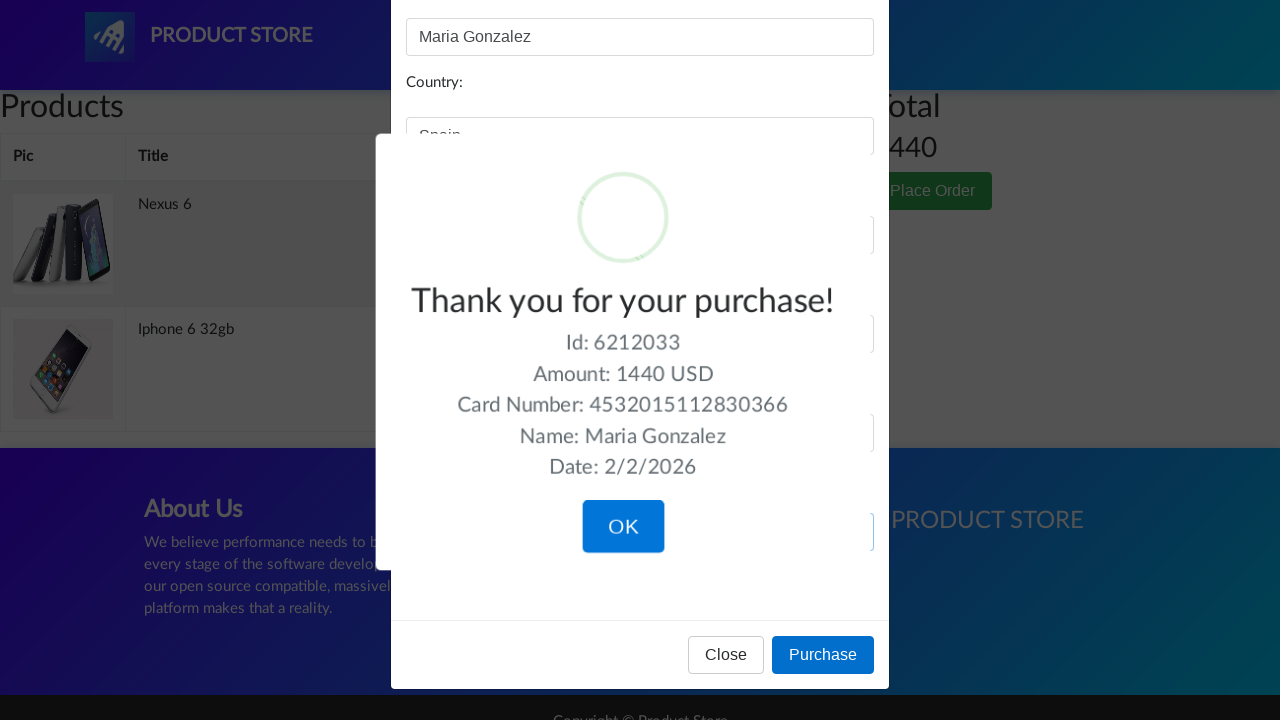

Waited for purchase processing
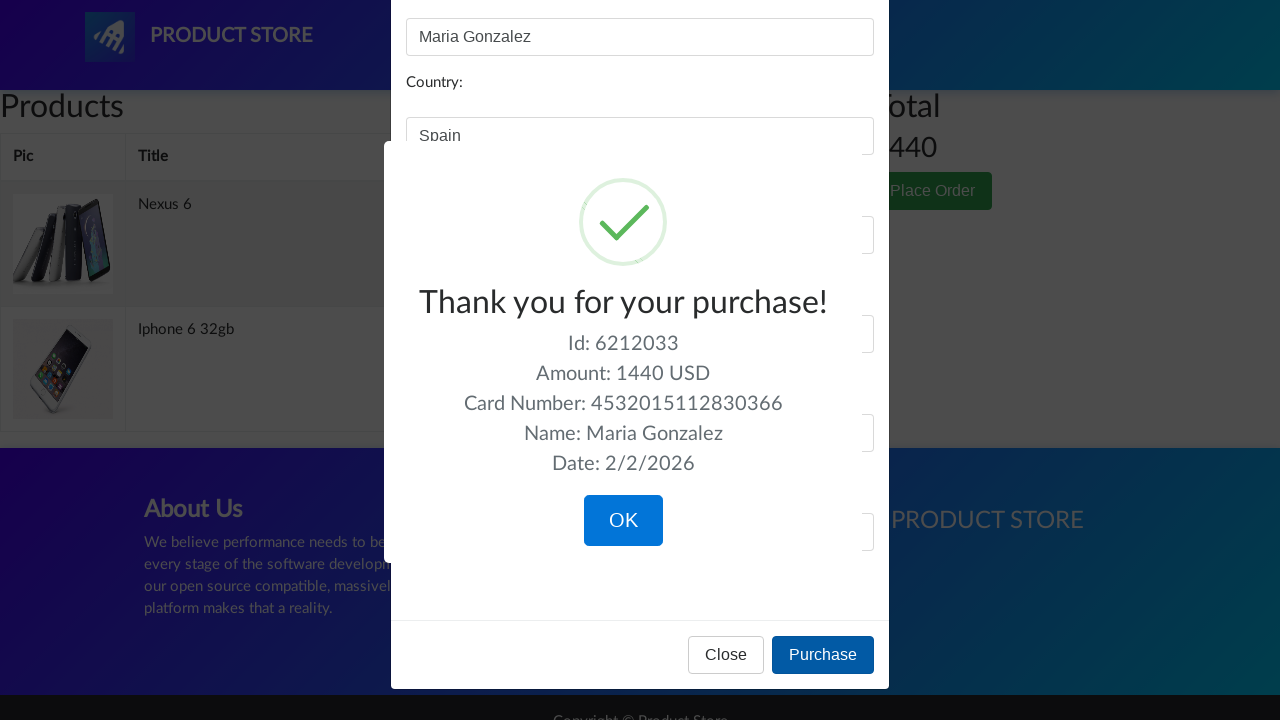

Confirmation modal appeared - purchase completed successfully
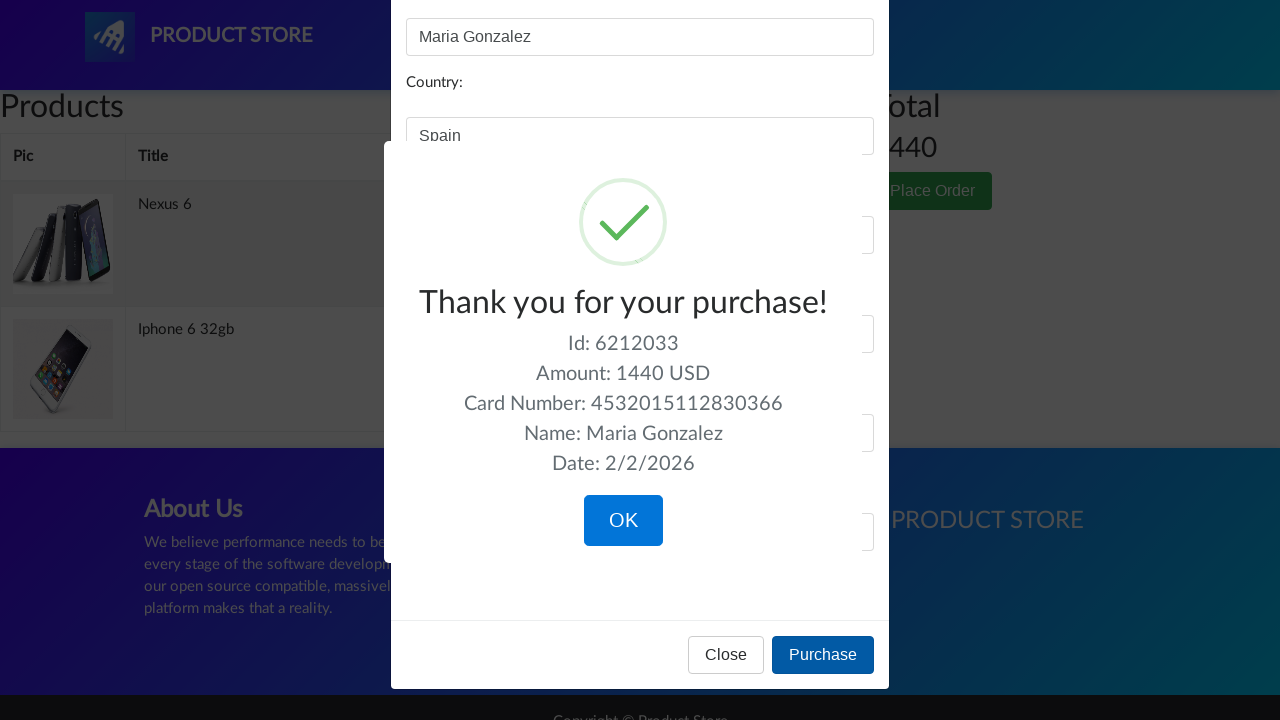

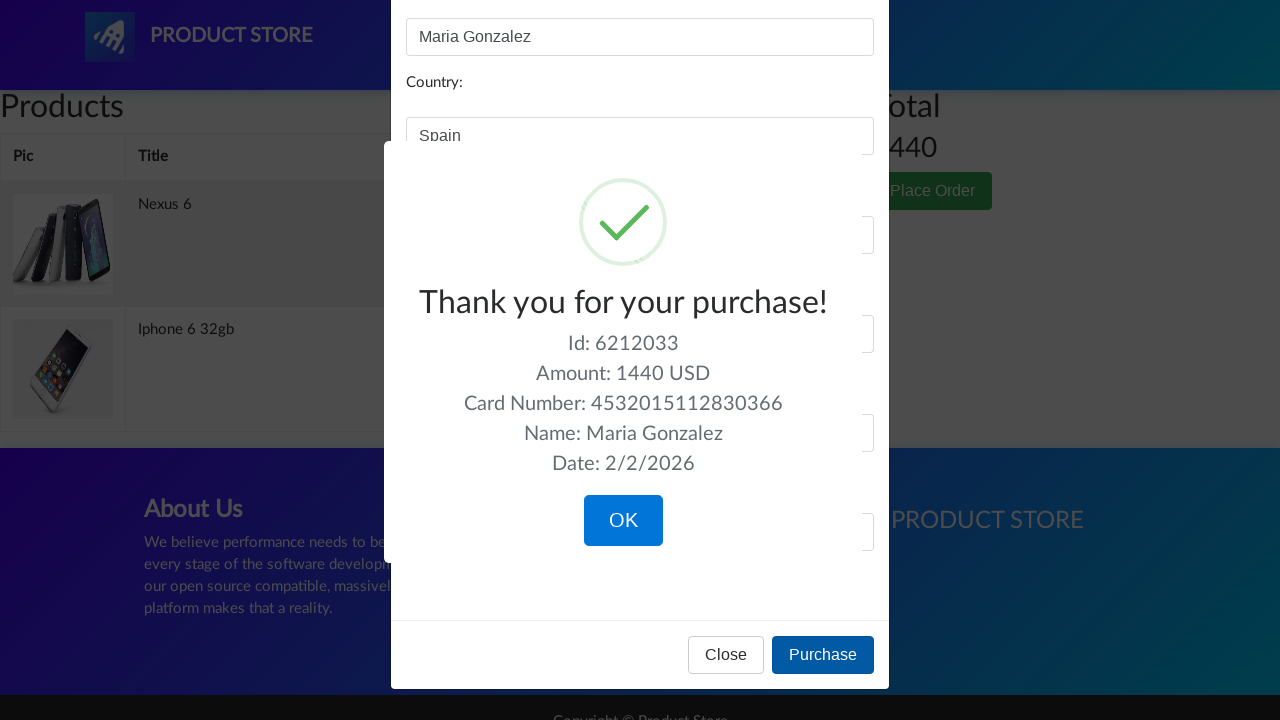